Tests click and drag selection on jQuery UI selectable grid demo from element 1 to 11

Starting URL: https://jqueryui.com/resources/demos/selectable/display-grid.html

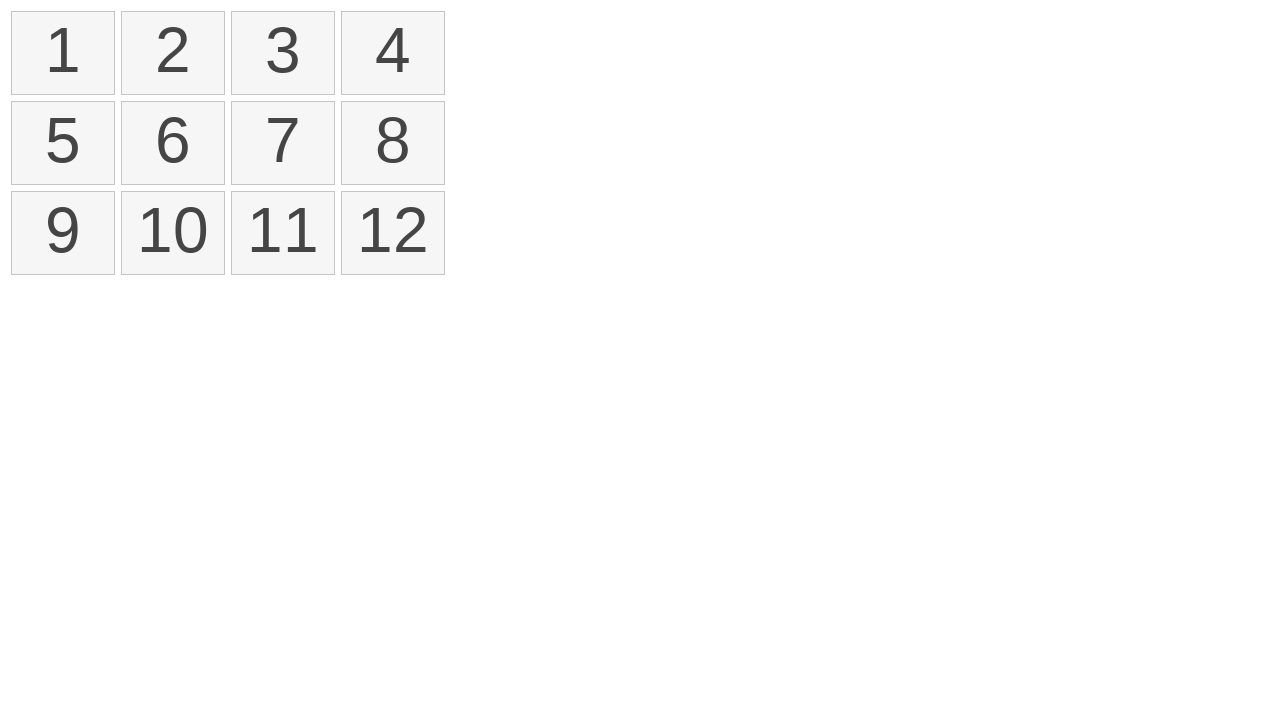

Located all selectable elements in the grid
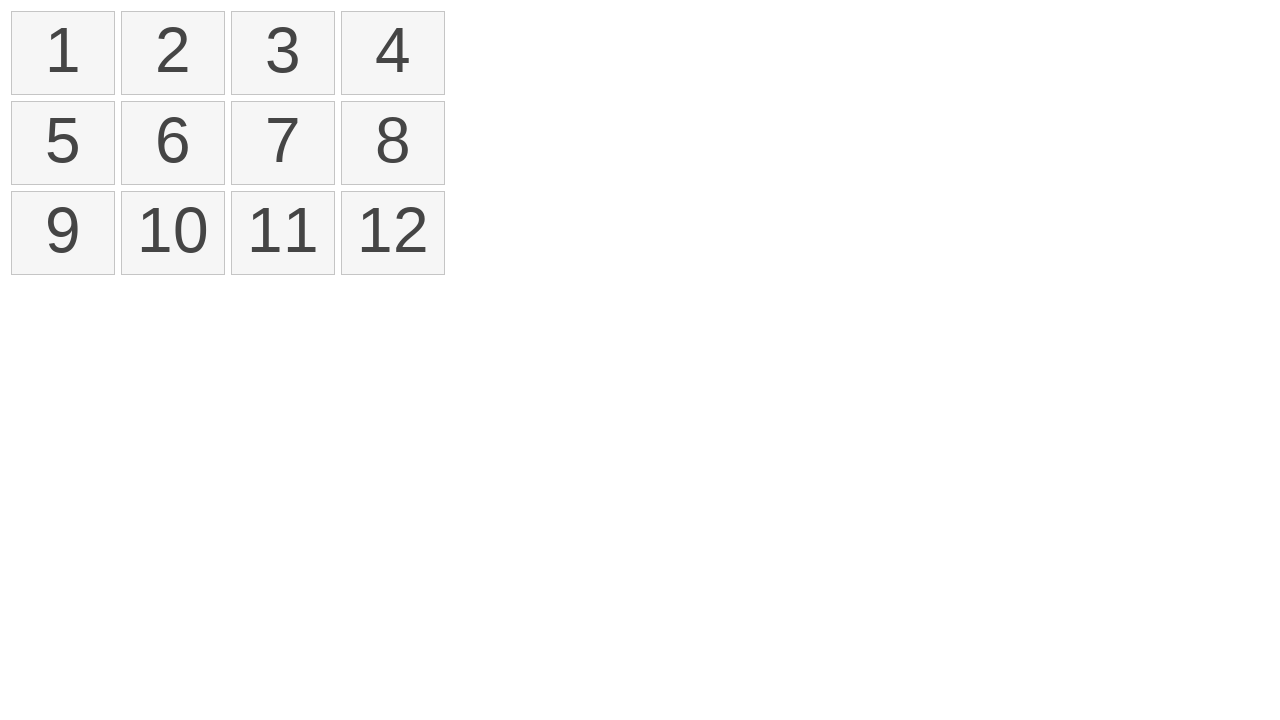

Retrieved first element from selectable grid
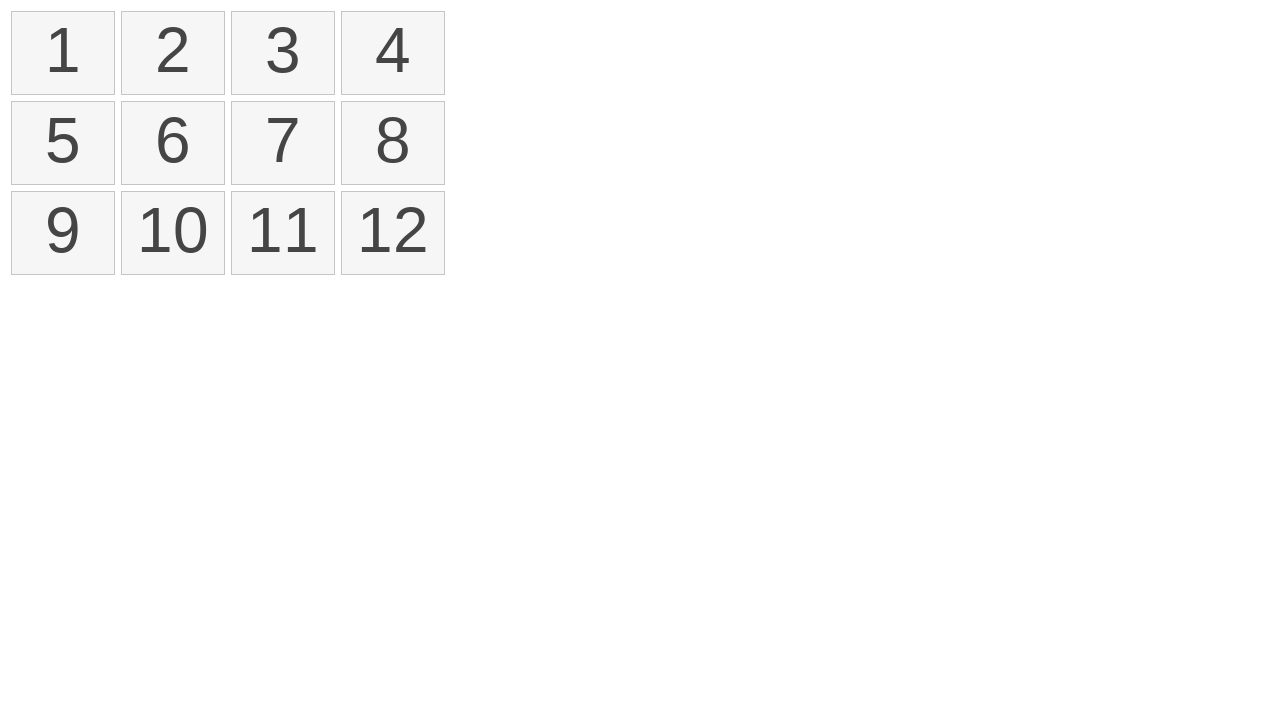

Retrieved eleventh element from selectable grid
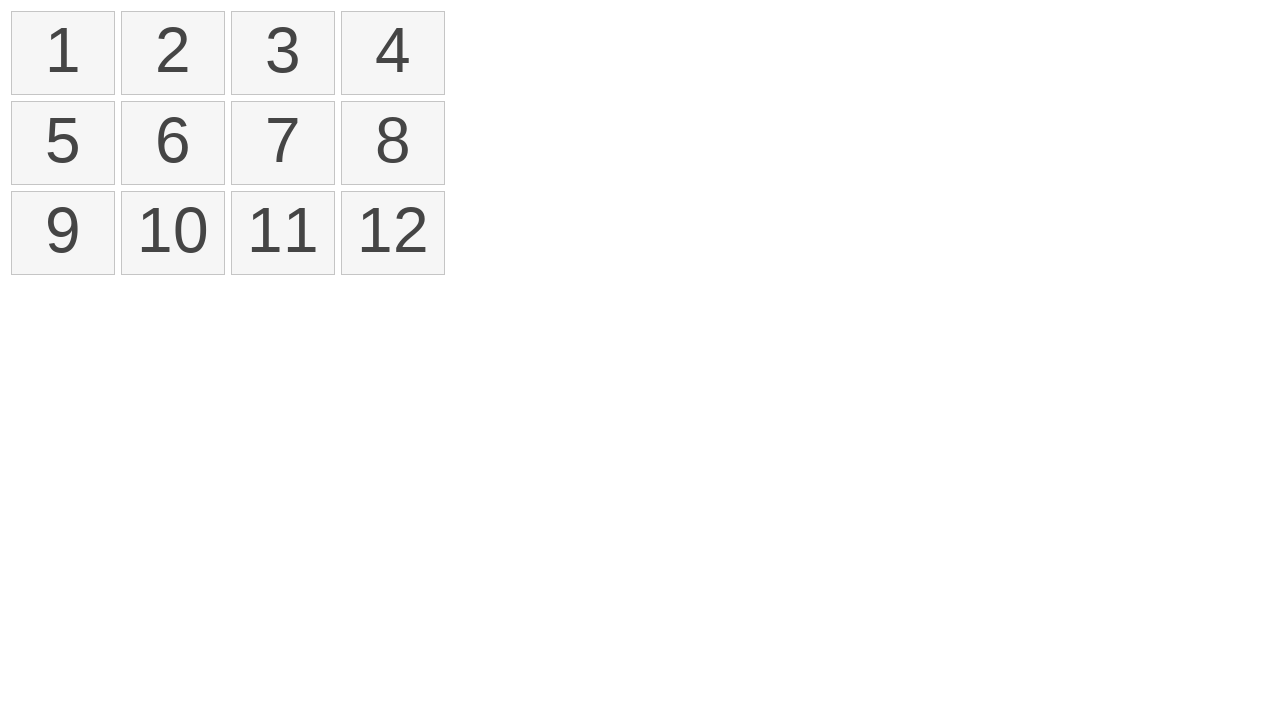

Dragged from element 1 to element 11 to select items at (283, 233)
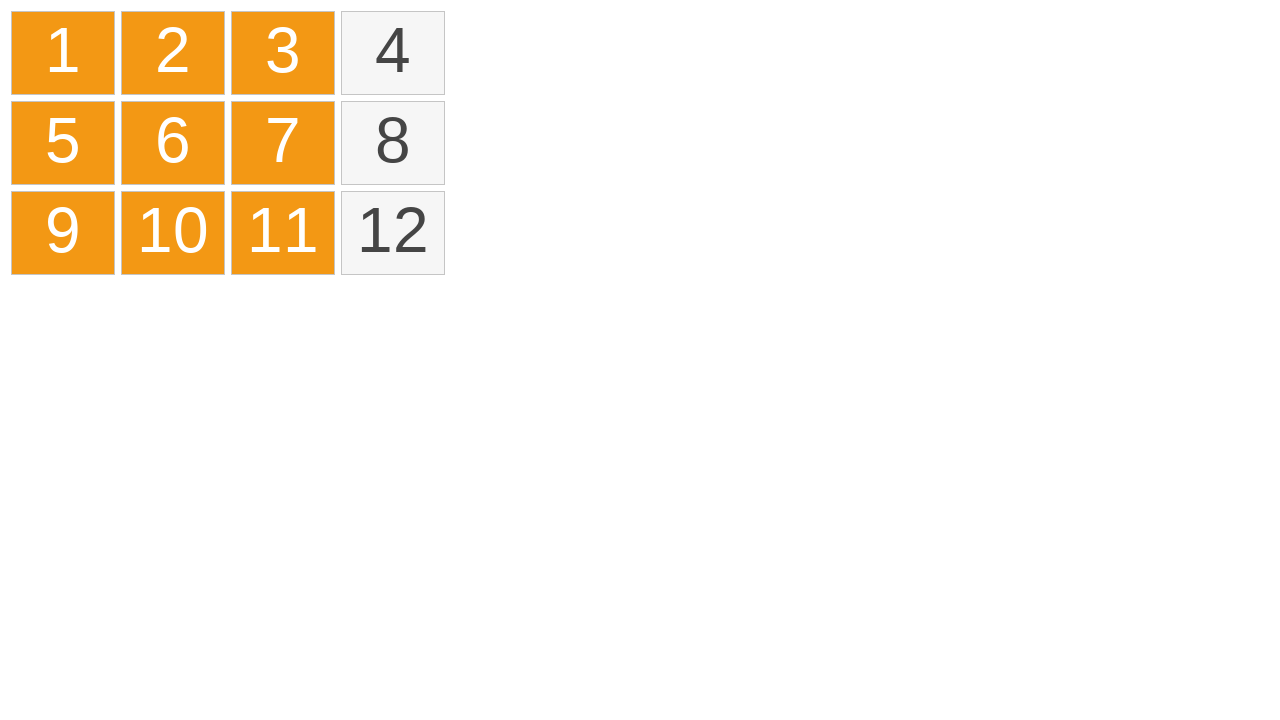

Located all selected elements in the grid
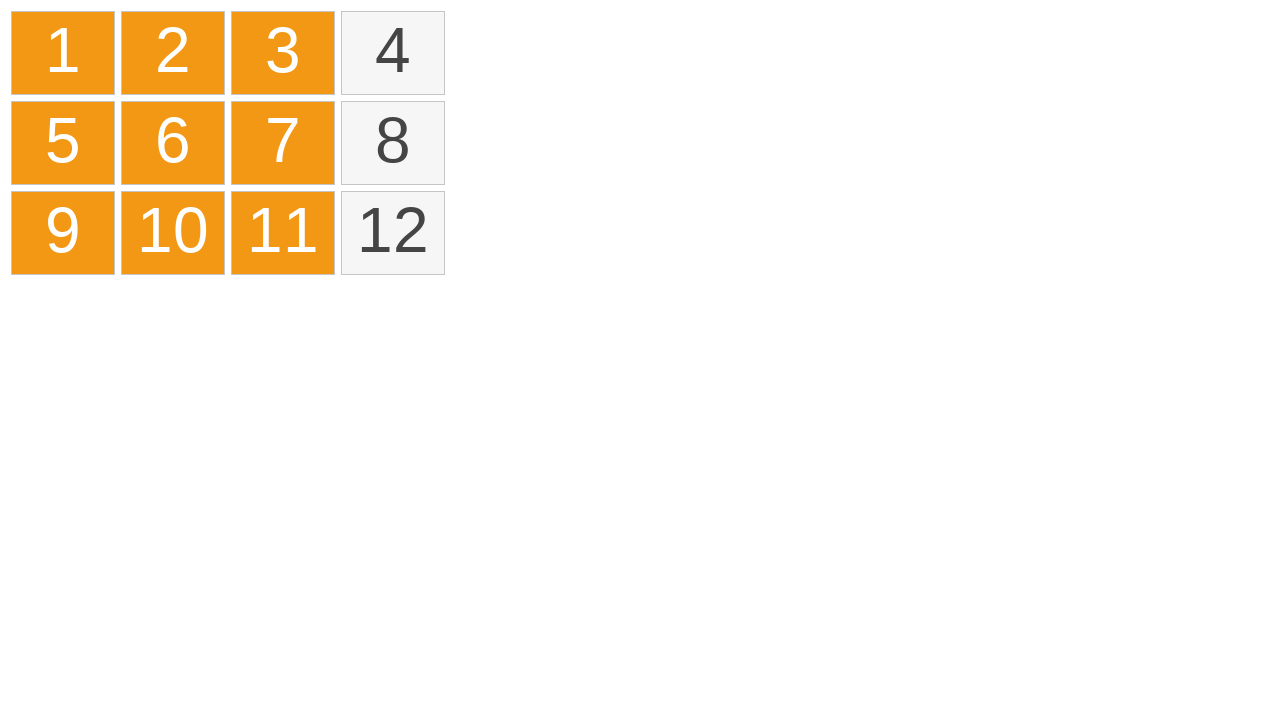

Verified that 9 elements are selected
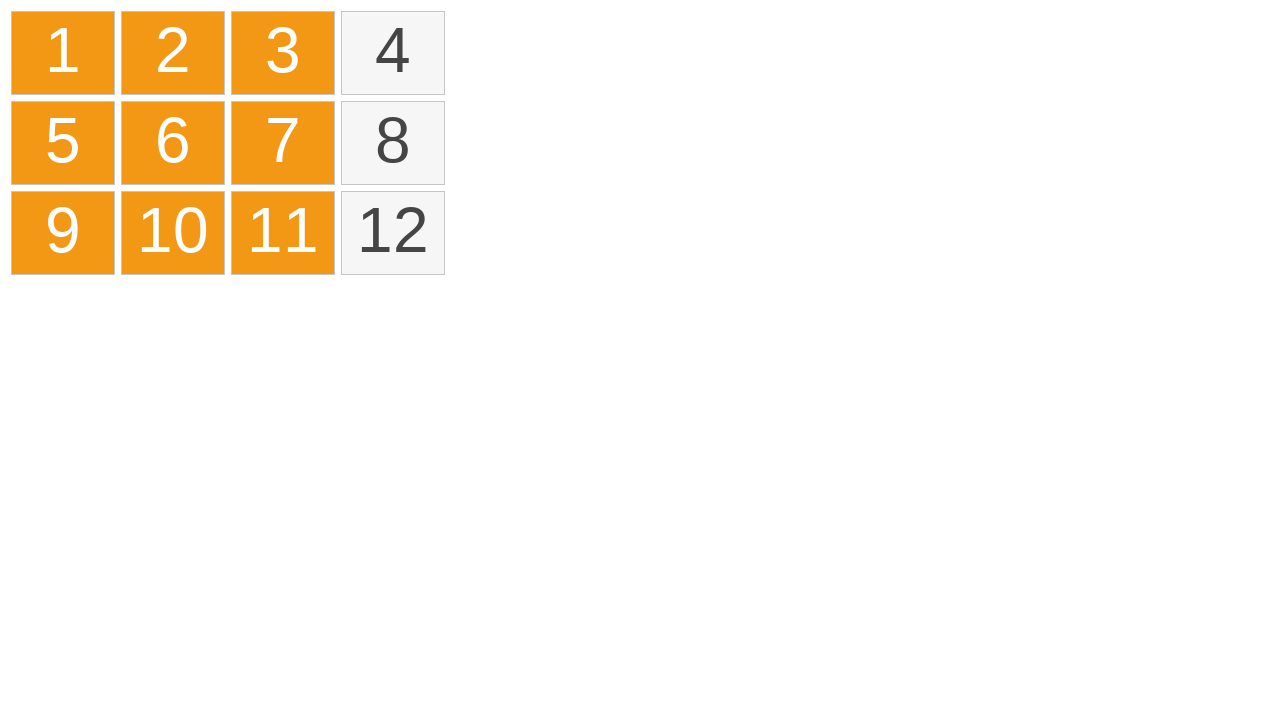

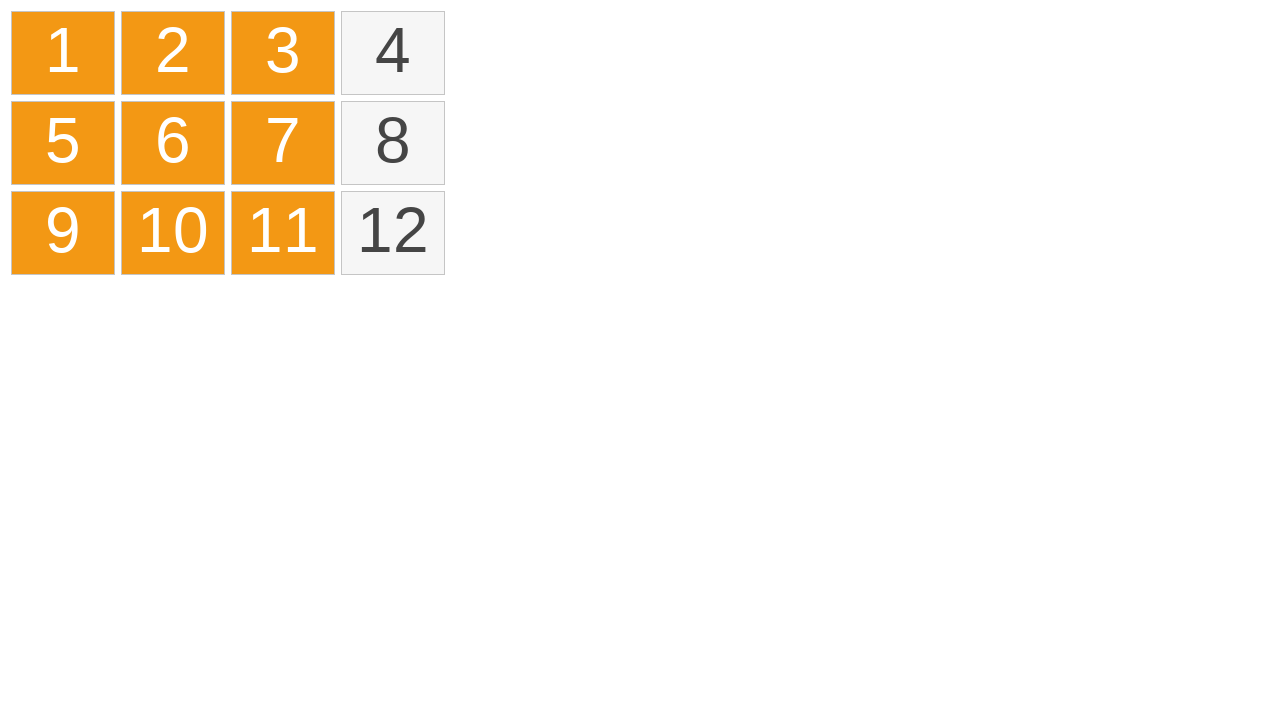